Tests dynamic data loading by navigating to Dynamic Data section, verifying page title, clicking button to load data, and checking that an image is generated

Starting URL: http://demo.automationtesting.in/WebTable.html

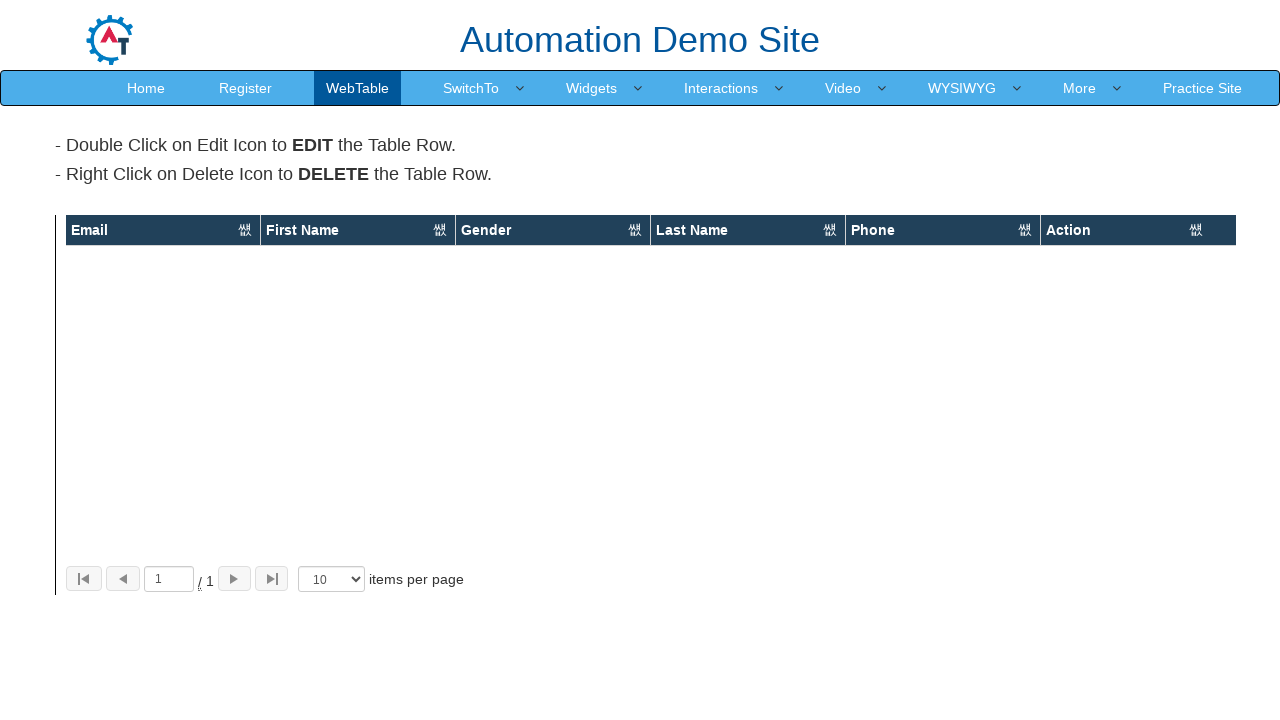

Clicked 'More' menu option at (1080, 88) on text=More
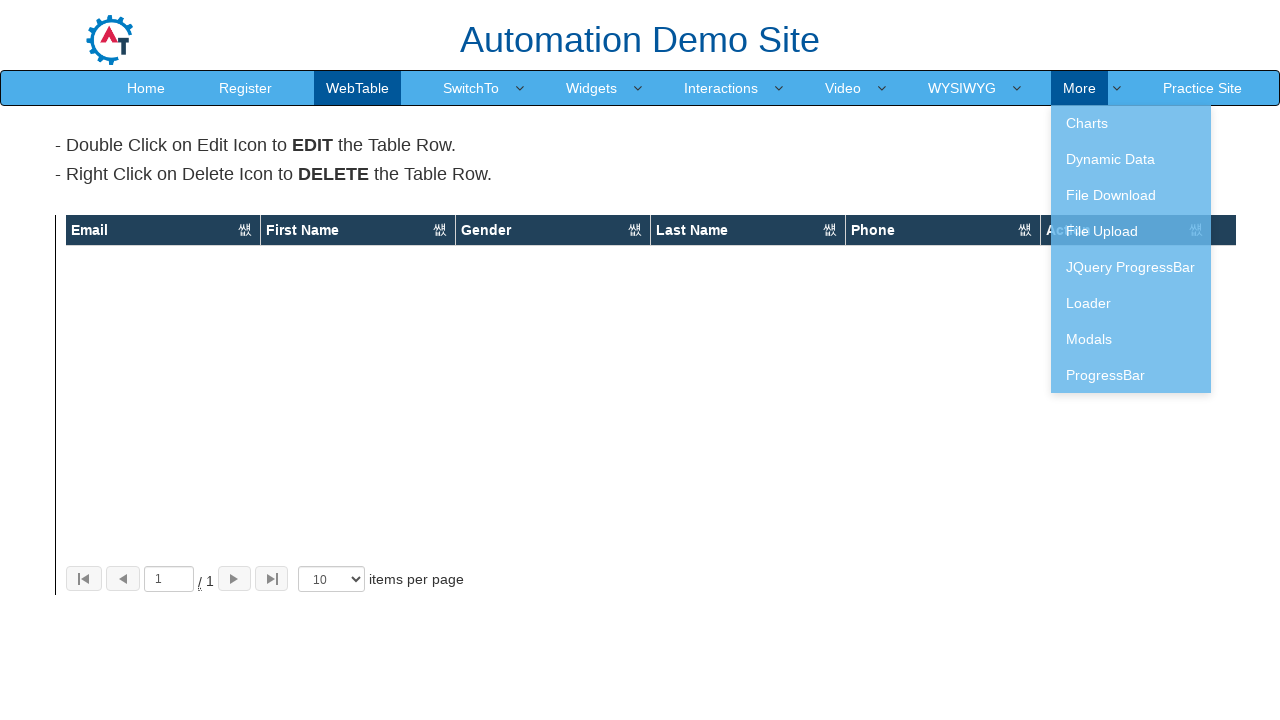

Clicked 'Dynamic Data' option at (1131, 159) on text=Dynamic Data
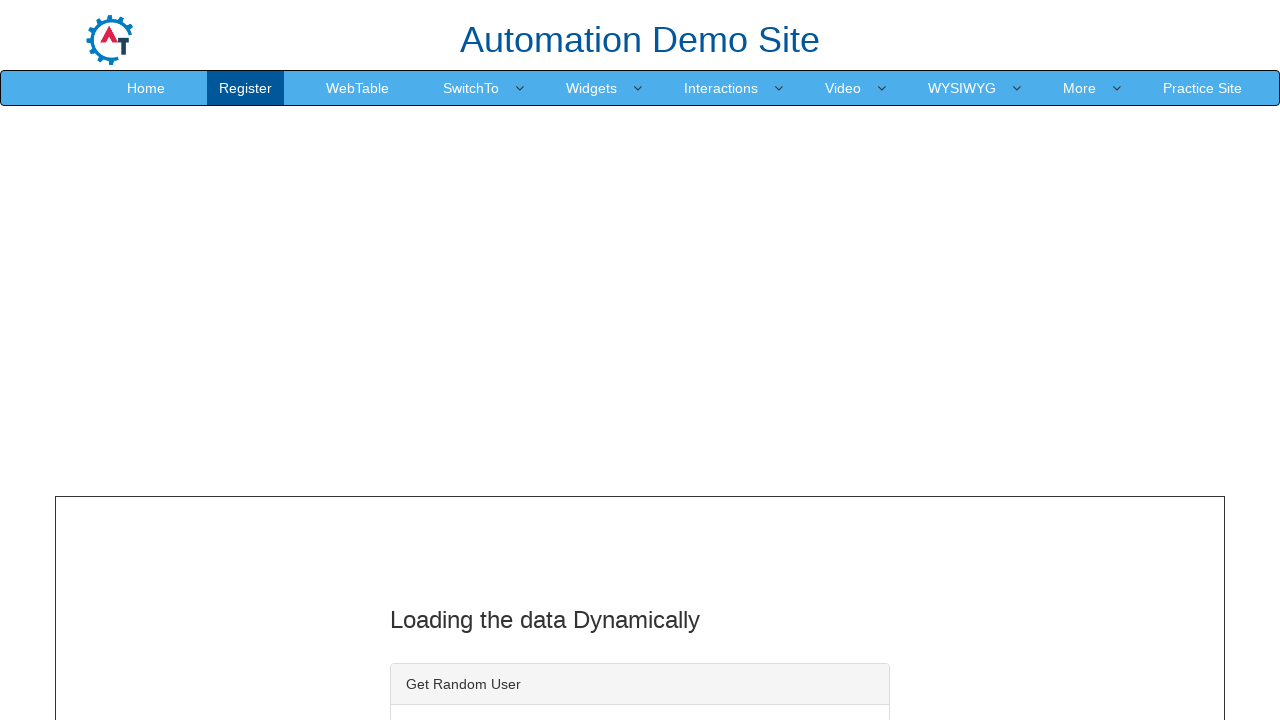

Located page heading element
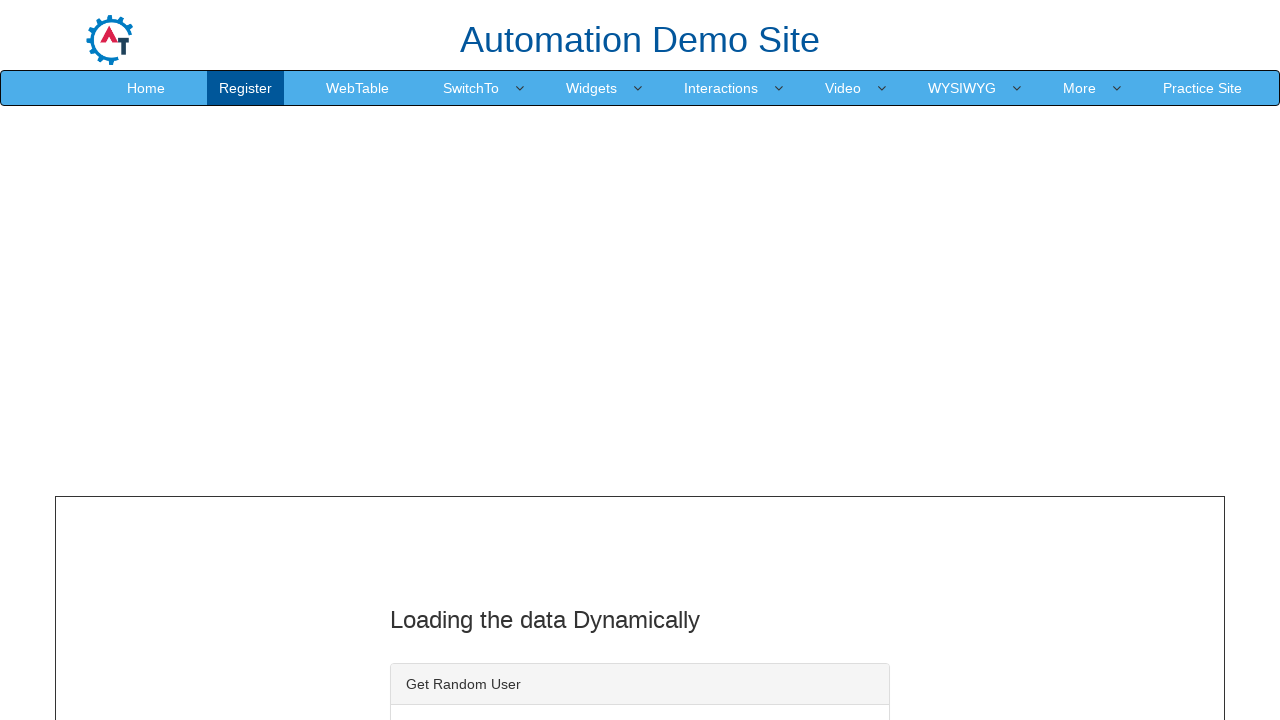

Verified page title is 'Loading the data Dynamically'
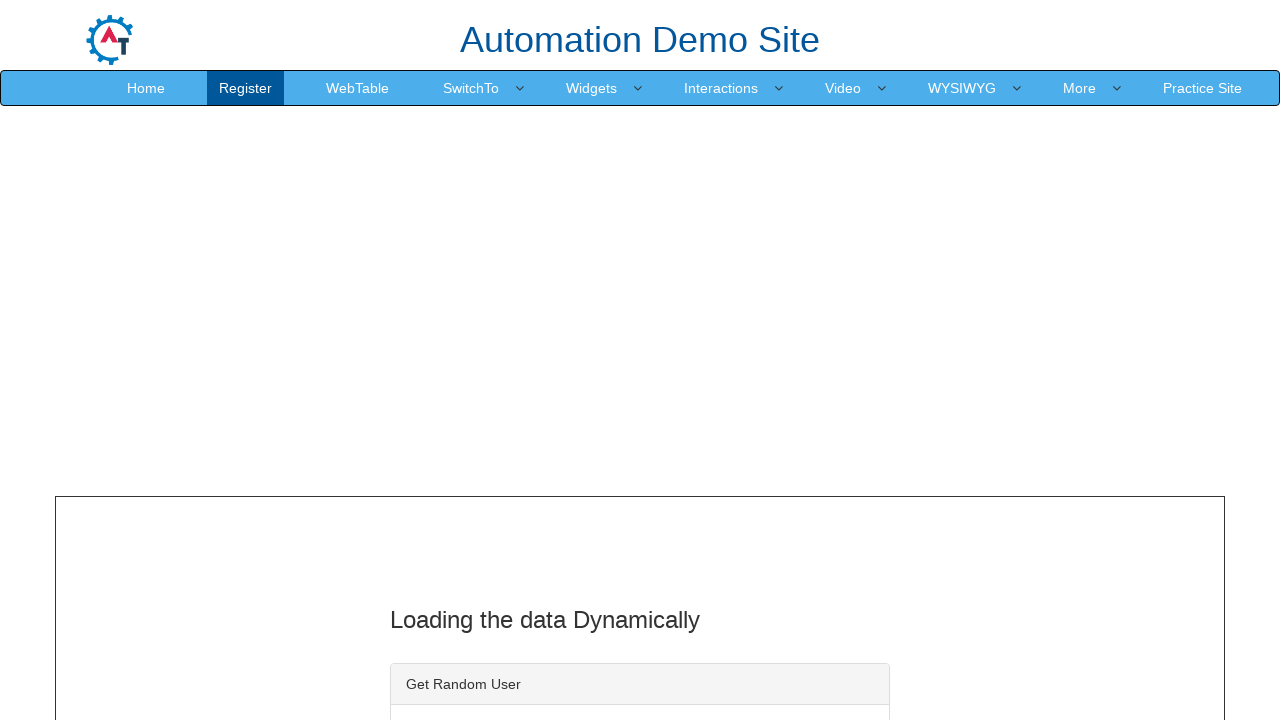

Clicked button with id 'save' to load dynamic data at (477, 361) on #save
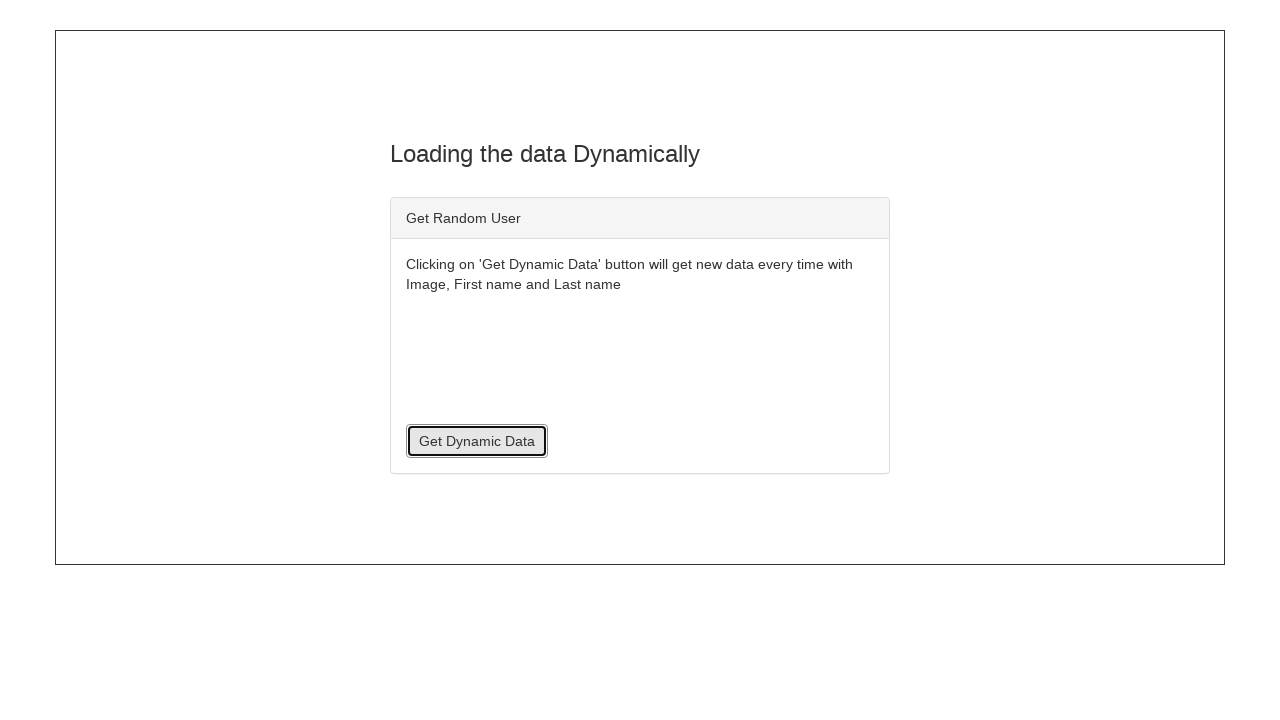

Waited 3 seconds for data to load
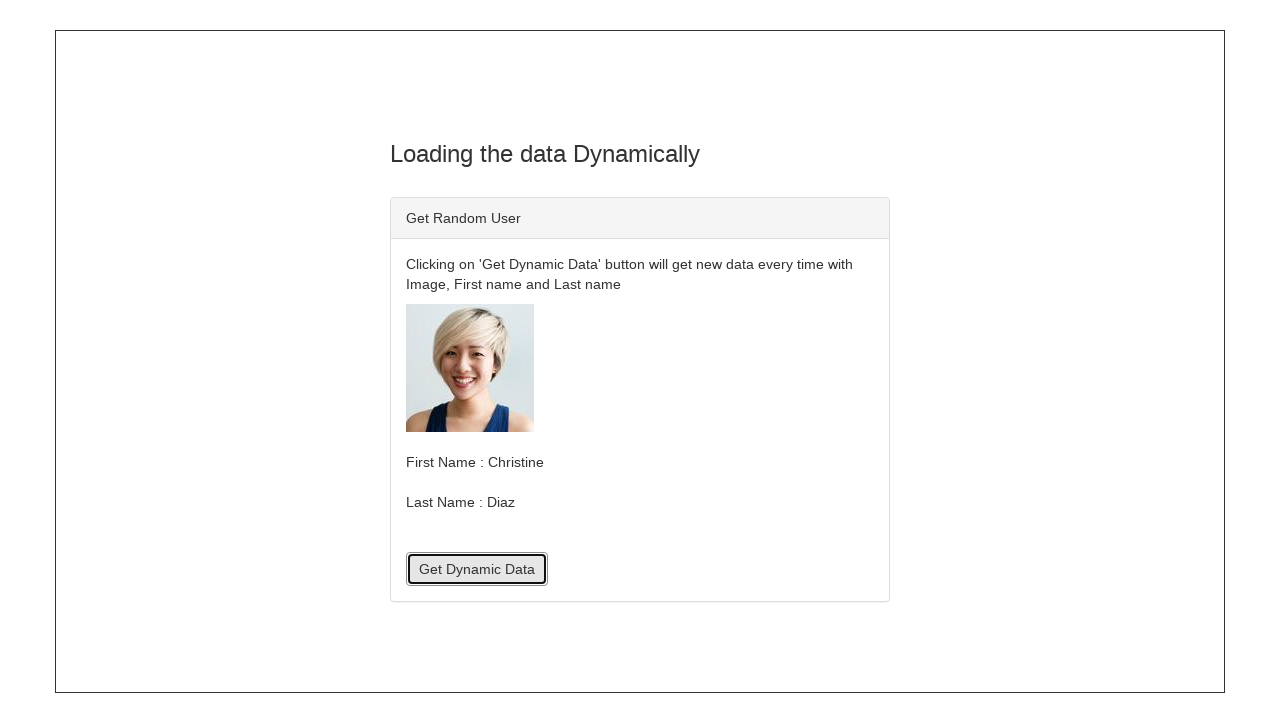

Verified that an image element was generated in the loading section
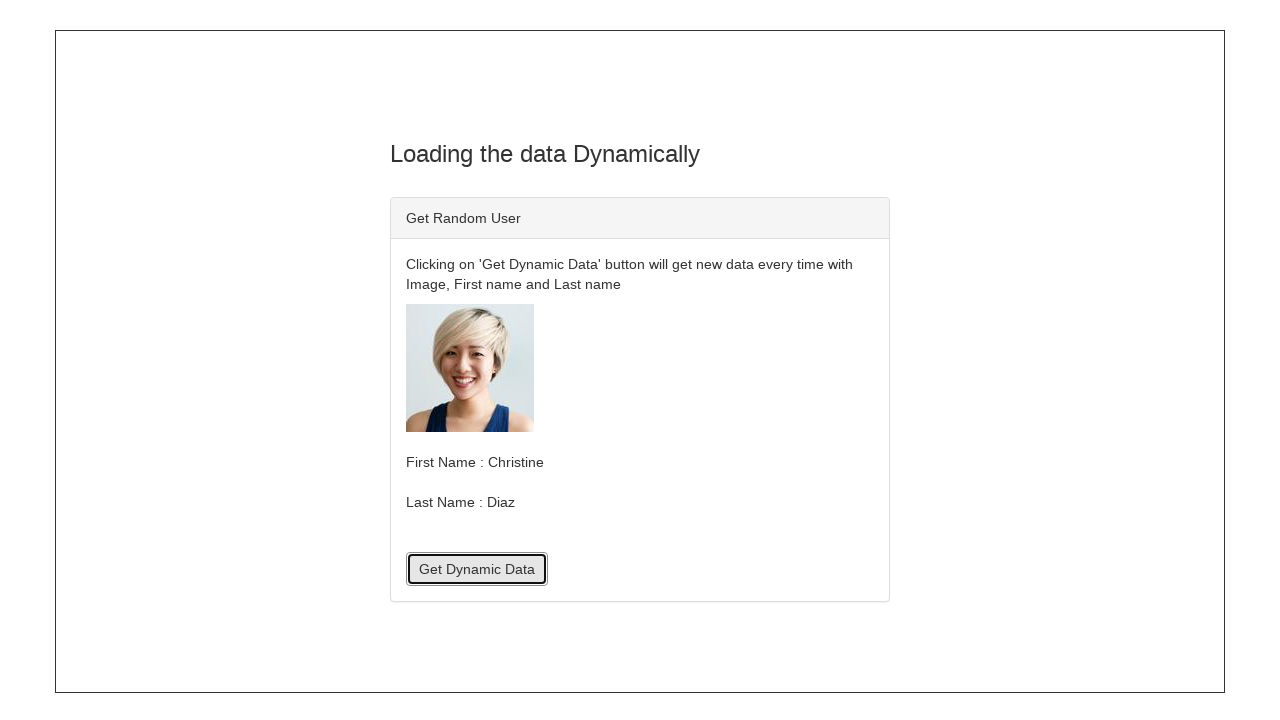

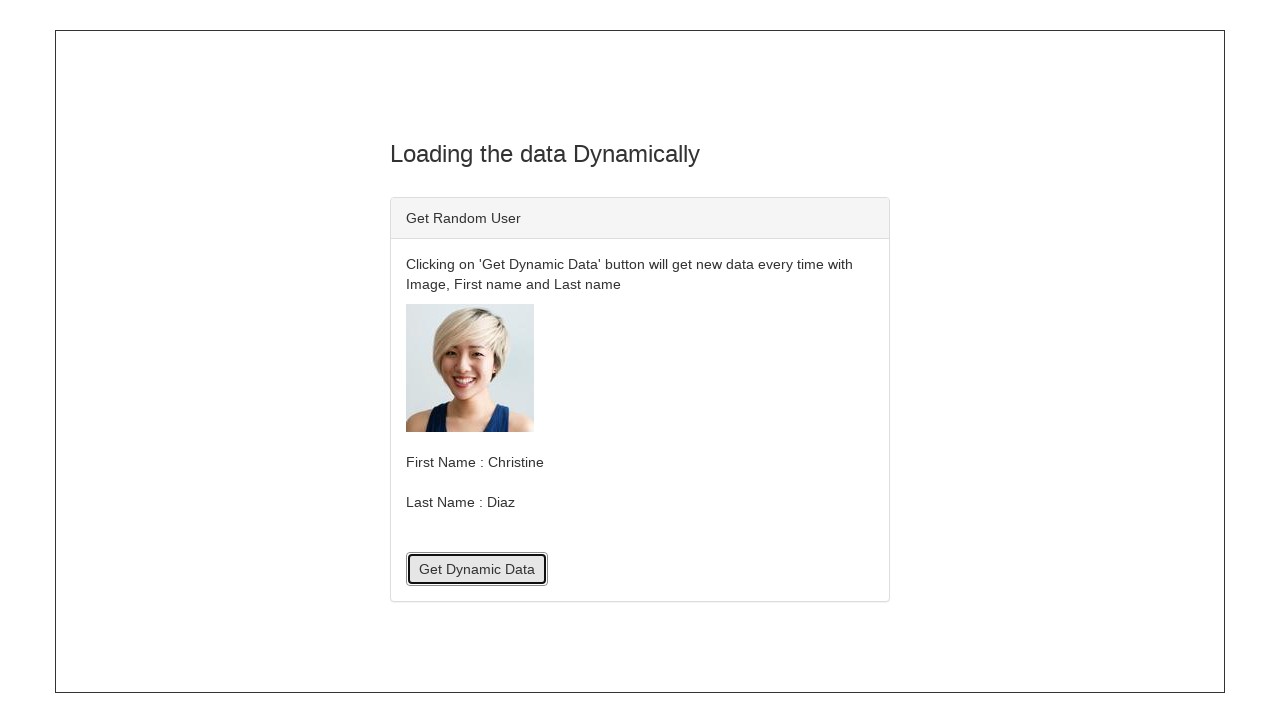